Tests filling the first name field with a randomly generated name

Starting URL: https://demoqa.com/automation-practice-form

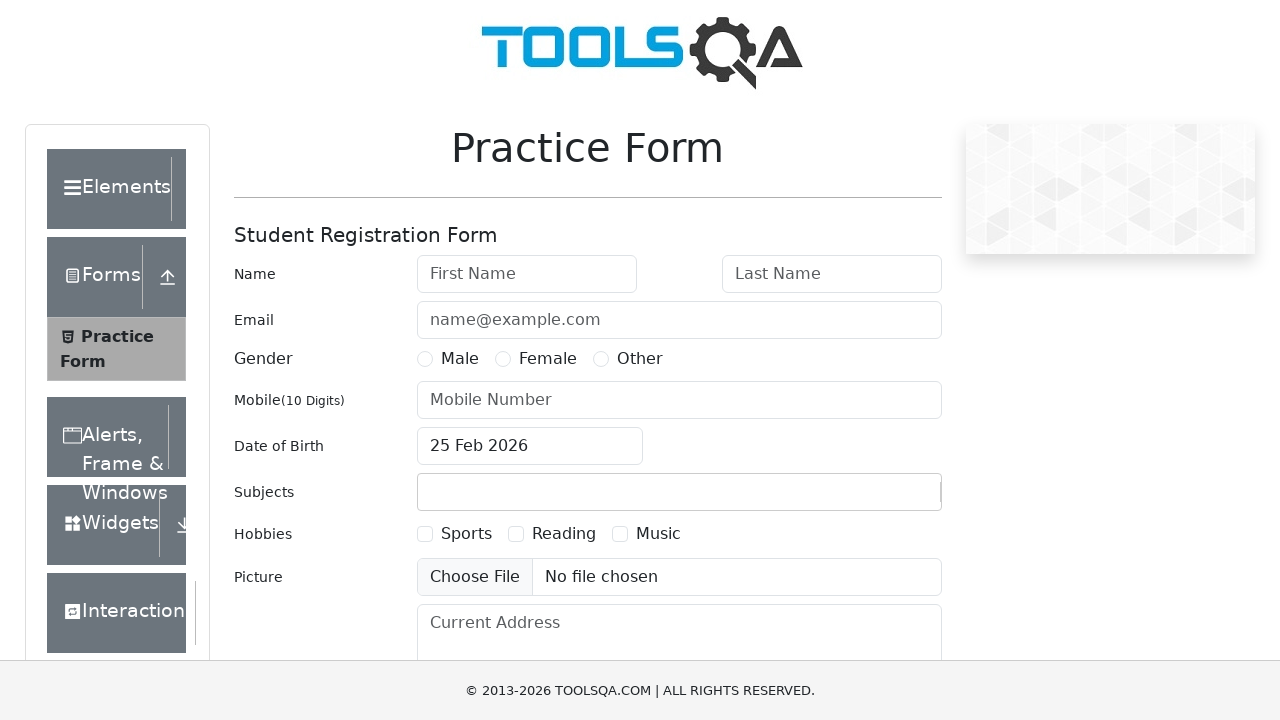

Filled first name field with 'John' on #firstName
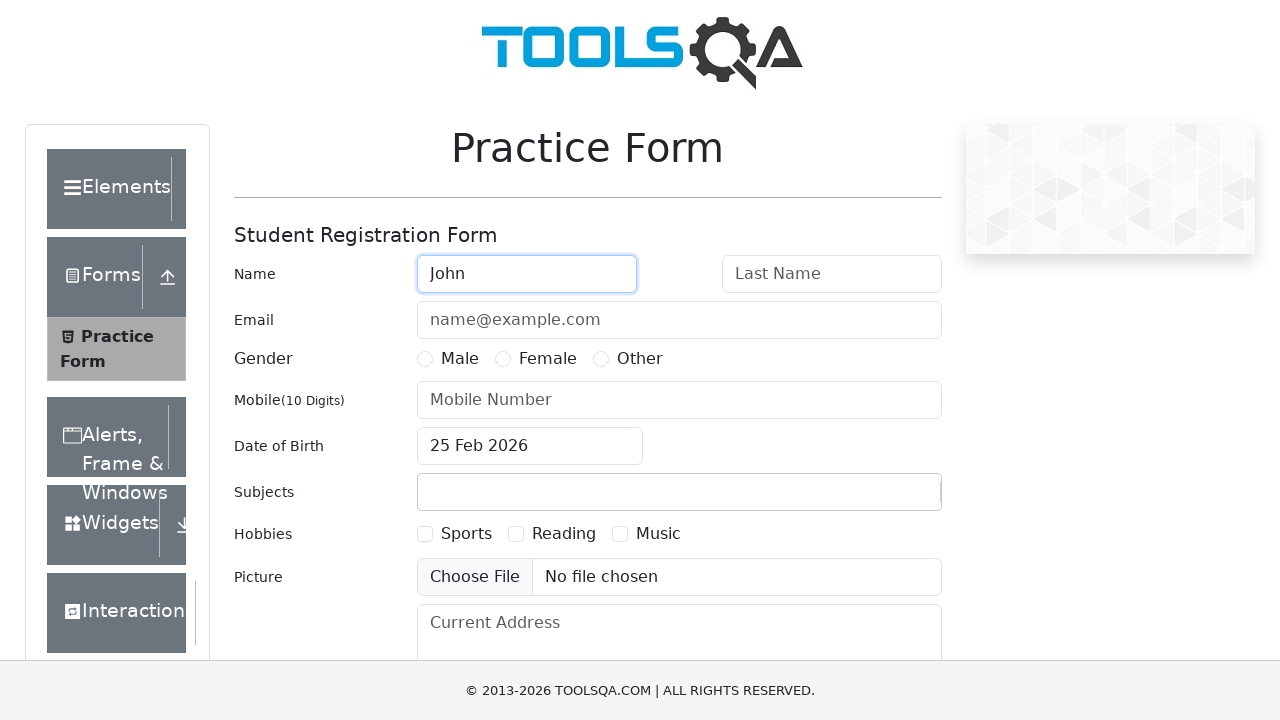

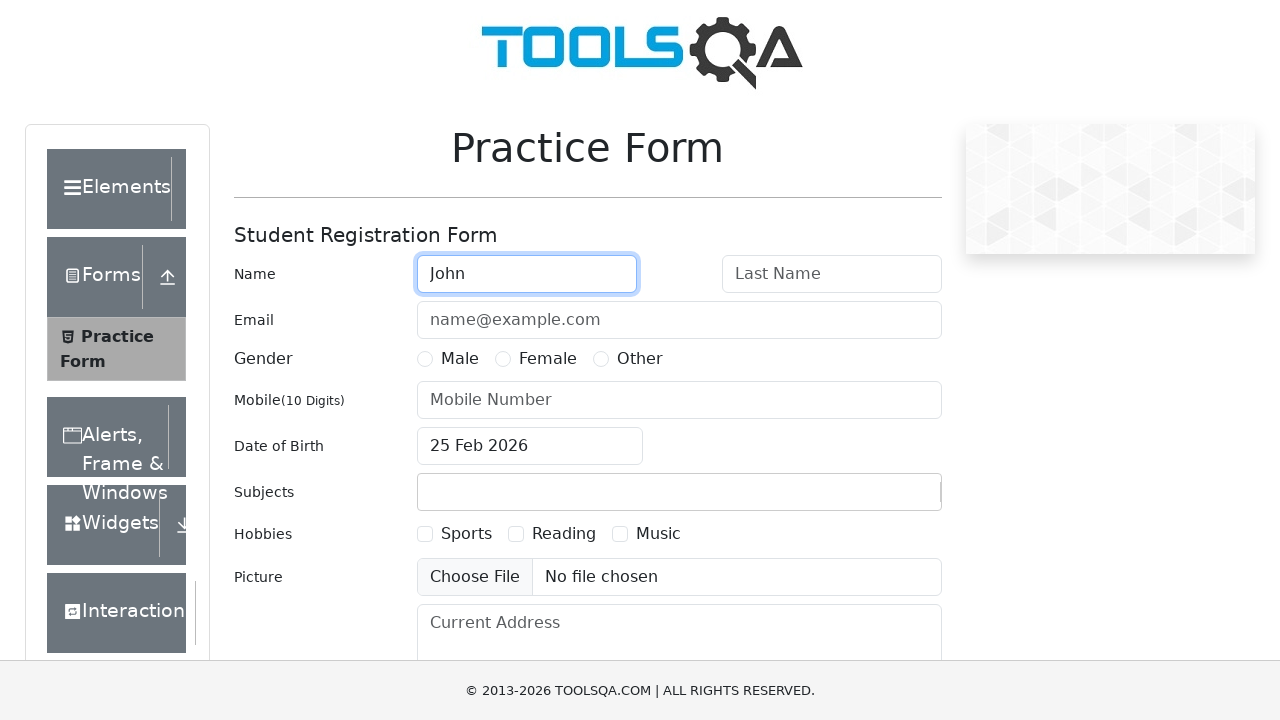